Tests handling of a JavaScript confirmation dialog by clicking a confirm button and accepting the confirmation dialog.

Starting URL: https://testautomationpractice.blogspot.com/

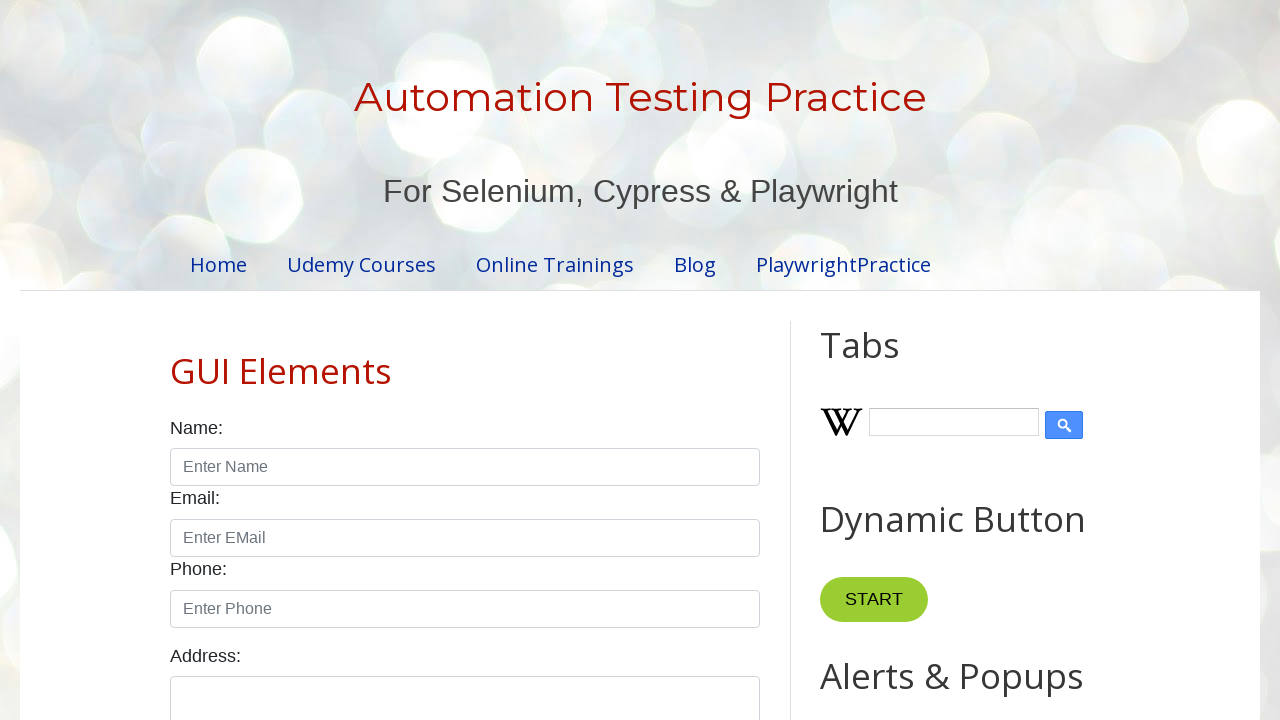

Set up dialog handler to accept confirmation dialogs
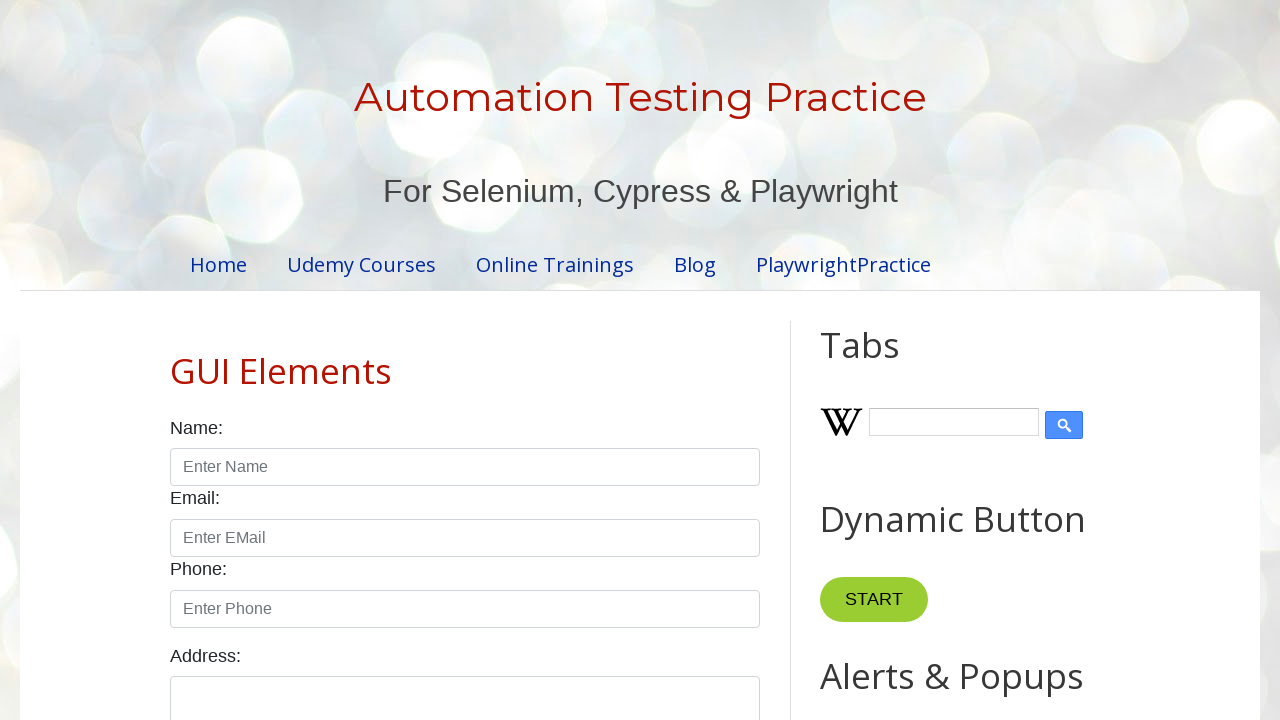

Clicked the confirm button to trigger the confirmation dialog at (912, 360) on #confirmBtn
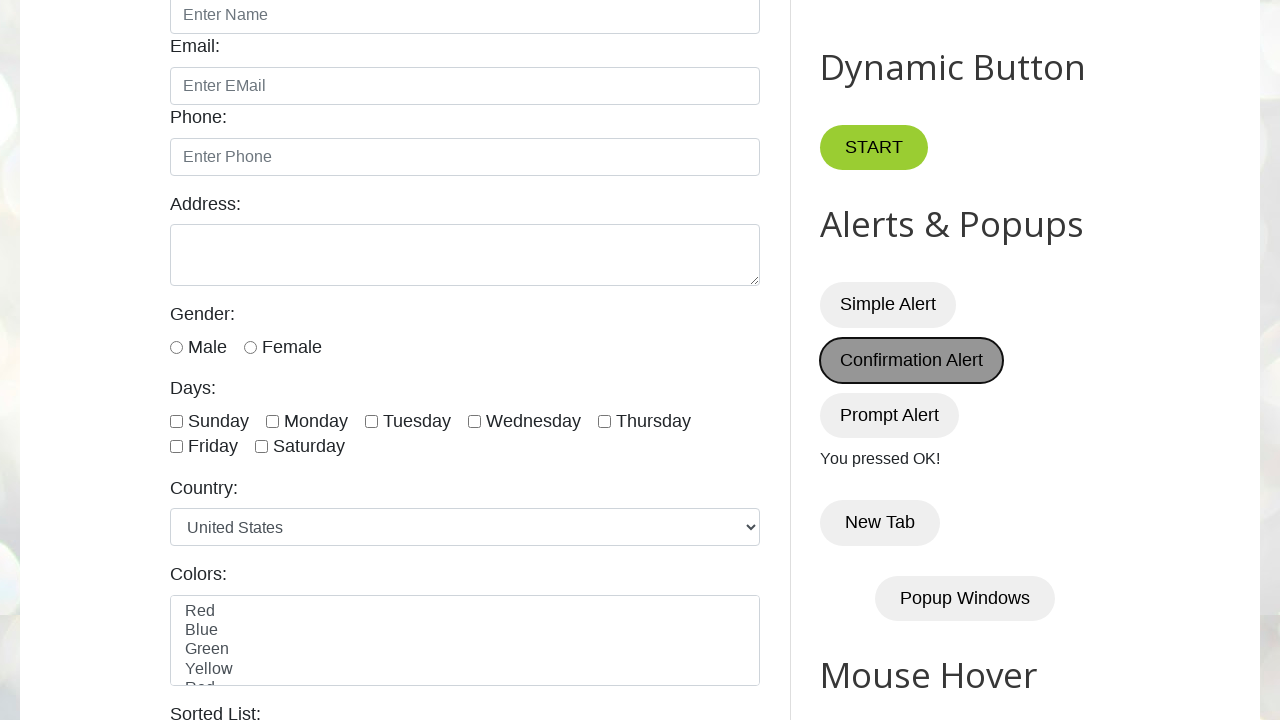

Waited for the result element to appear
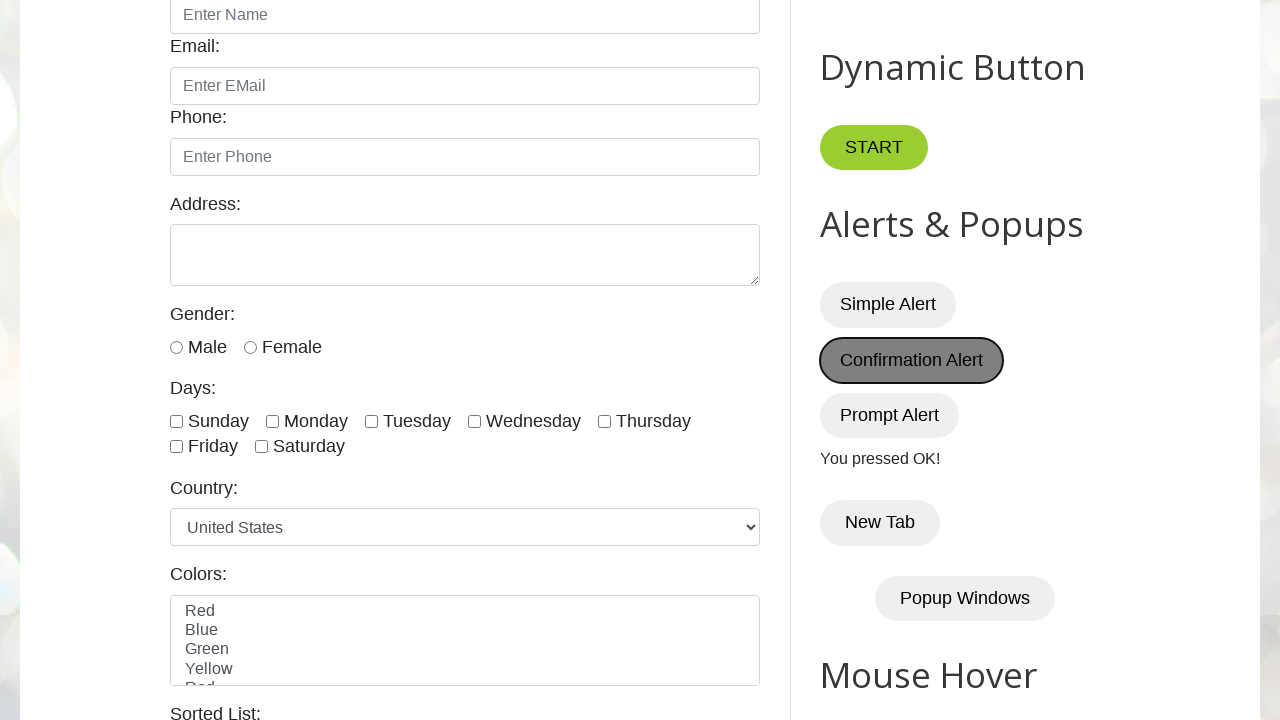

Verified that the result text shows 'You pressed OK!' confirming the dialog was accepted
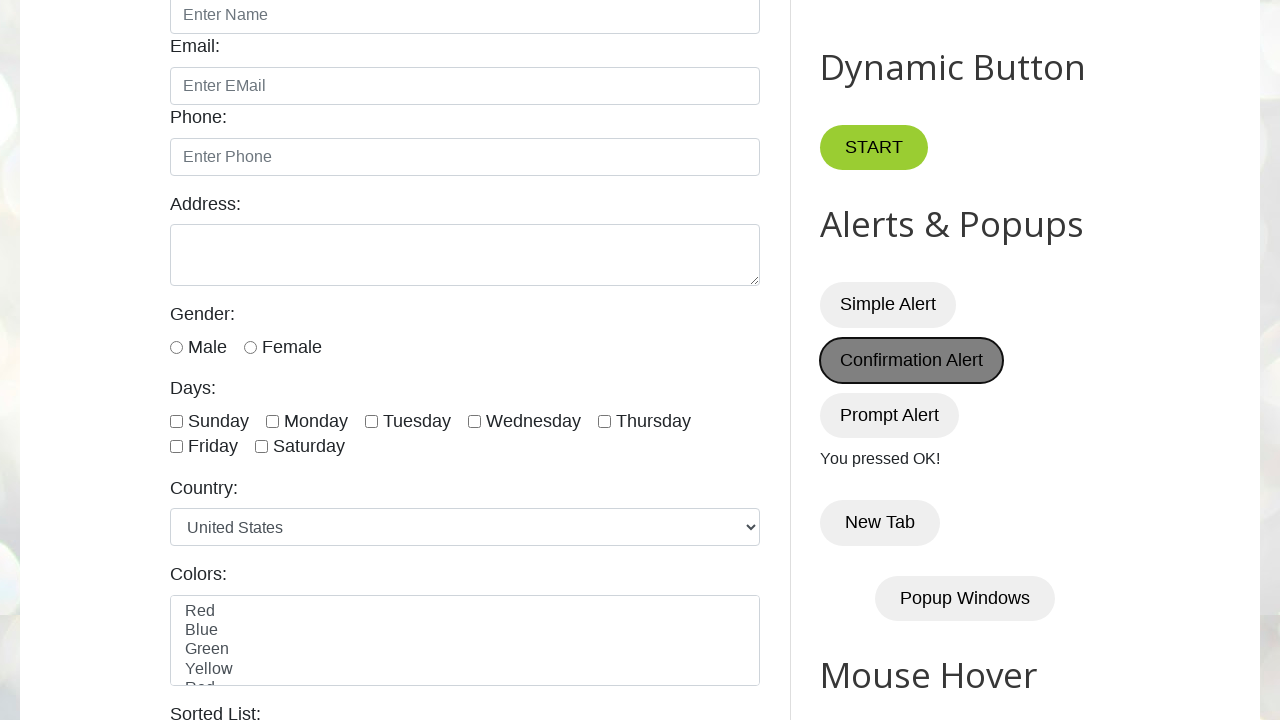

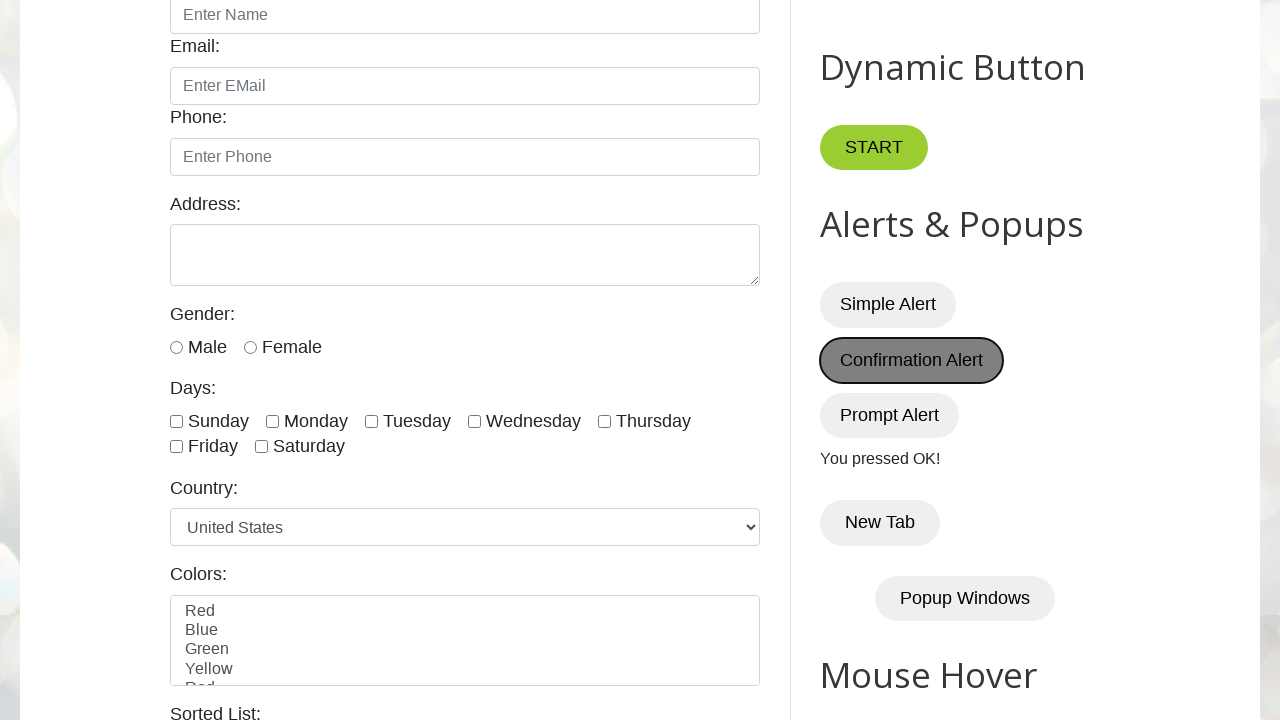